Tests that Option 2 can be selected from the dropdown

Starting URL: https://the-internet.herokuapp.com/dropdown

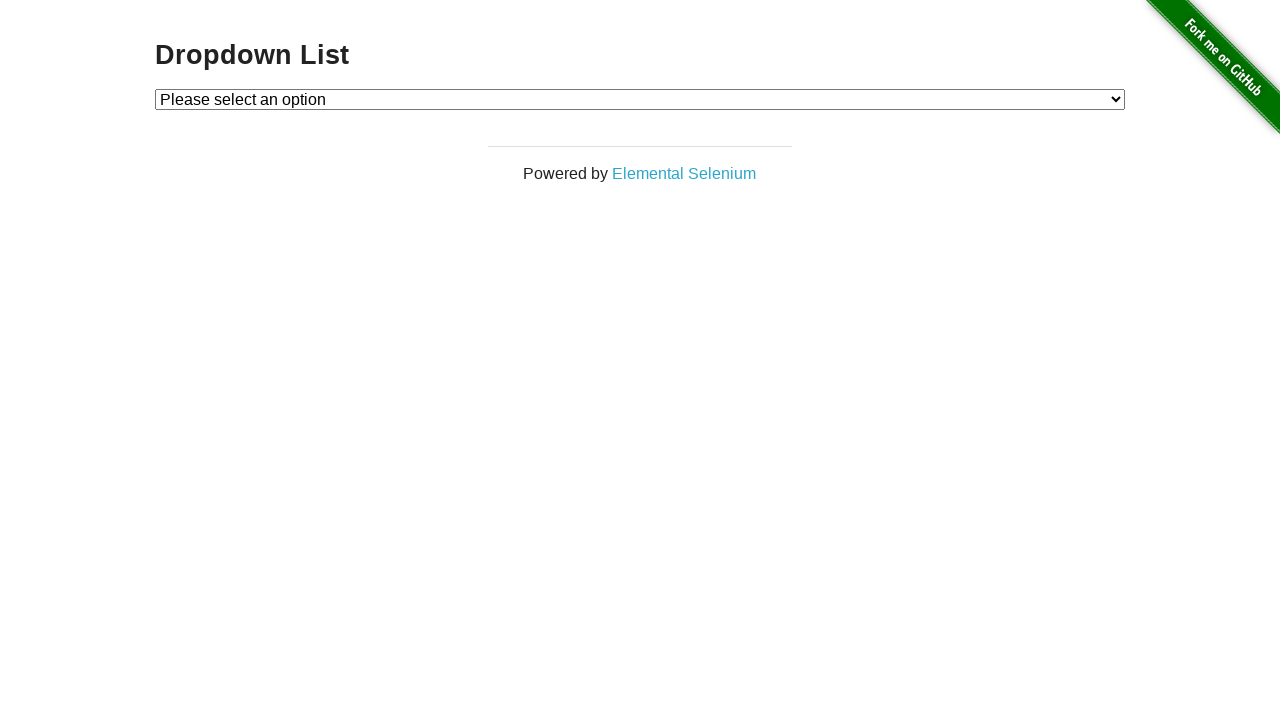

Waited for dropdown element to be present
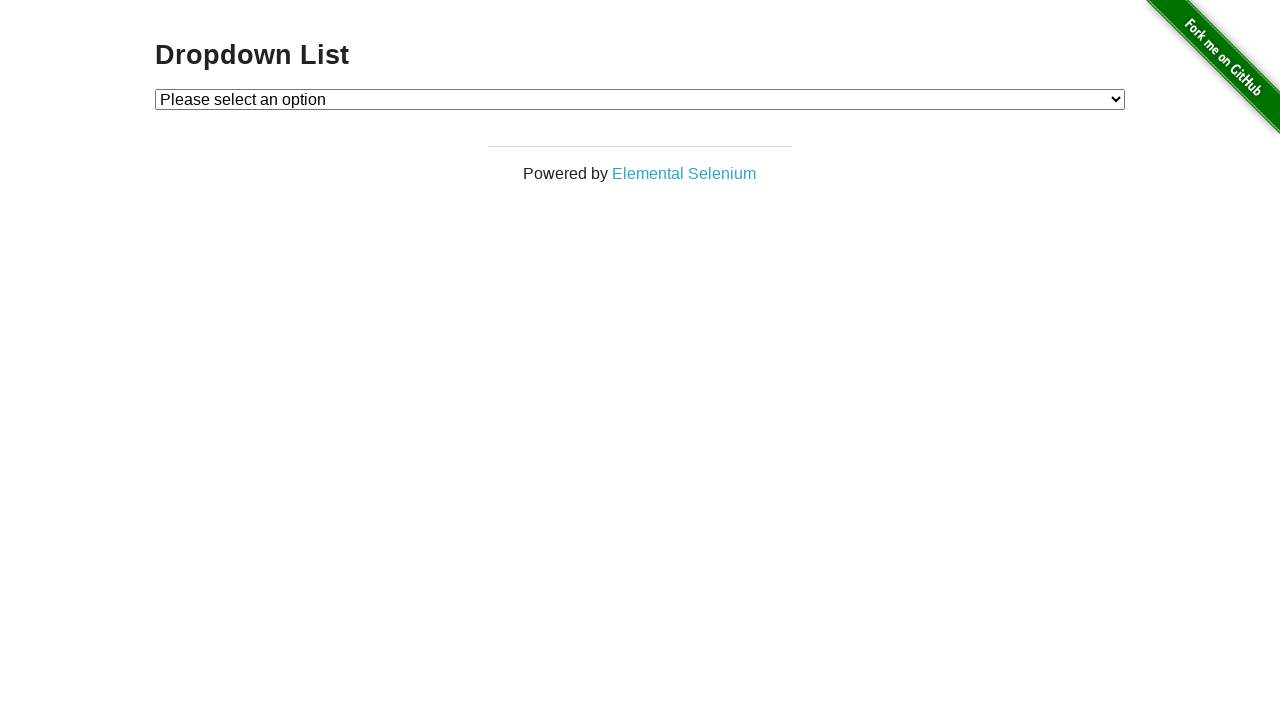

Selected Option 2 from dropdown on #dropdown
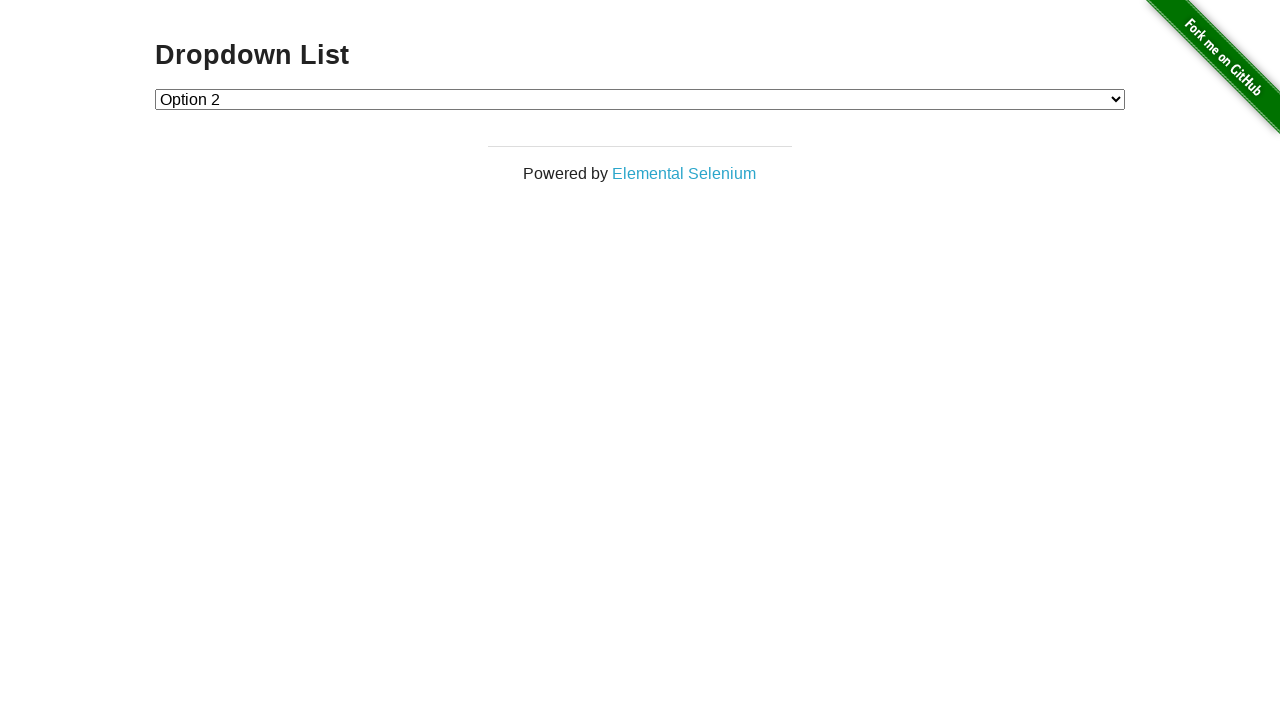

Retrieved selected dropdown value
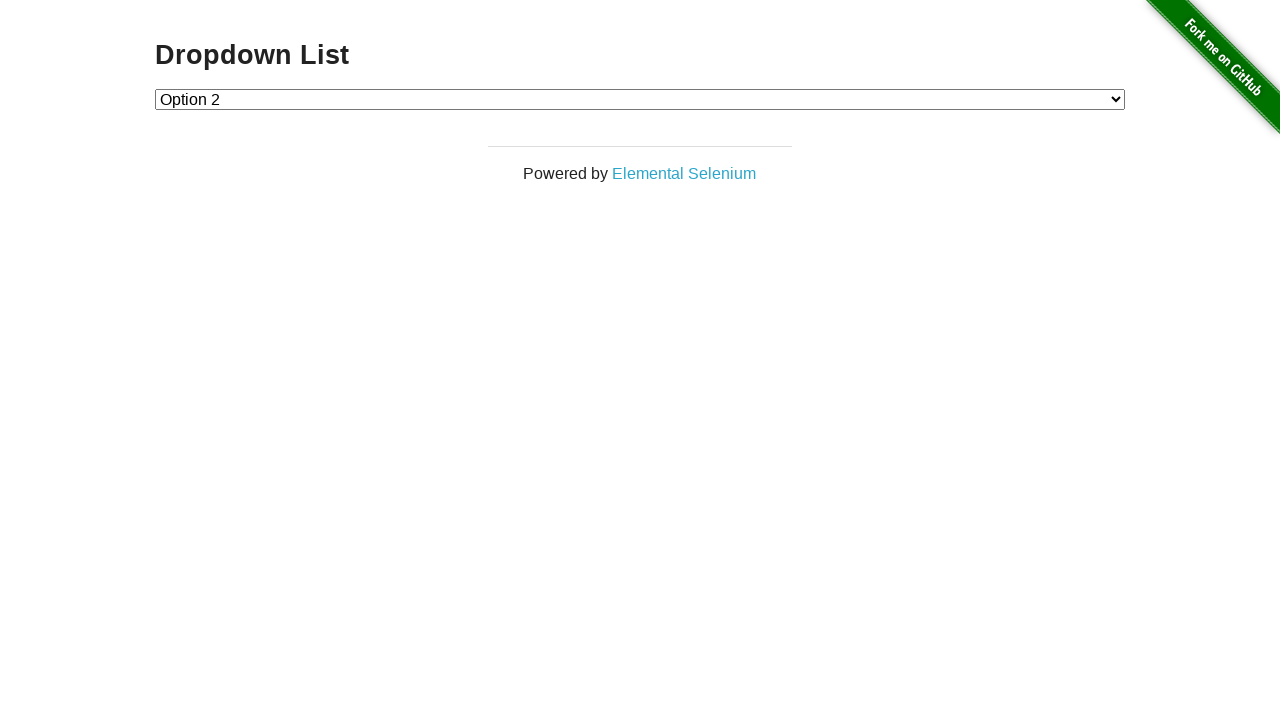

Verified Option 2 is selected (assertion passed)
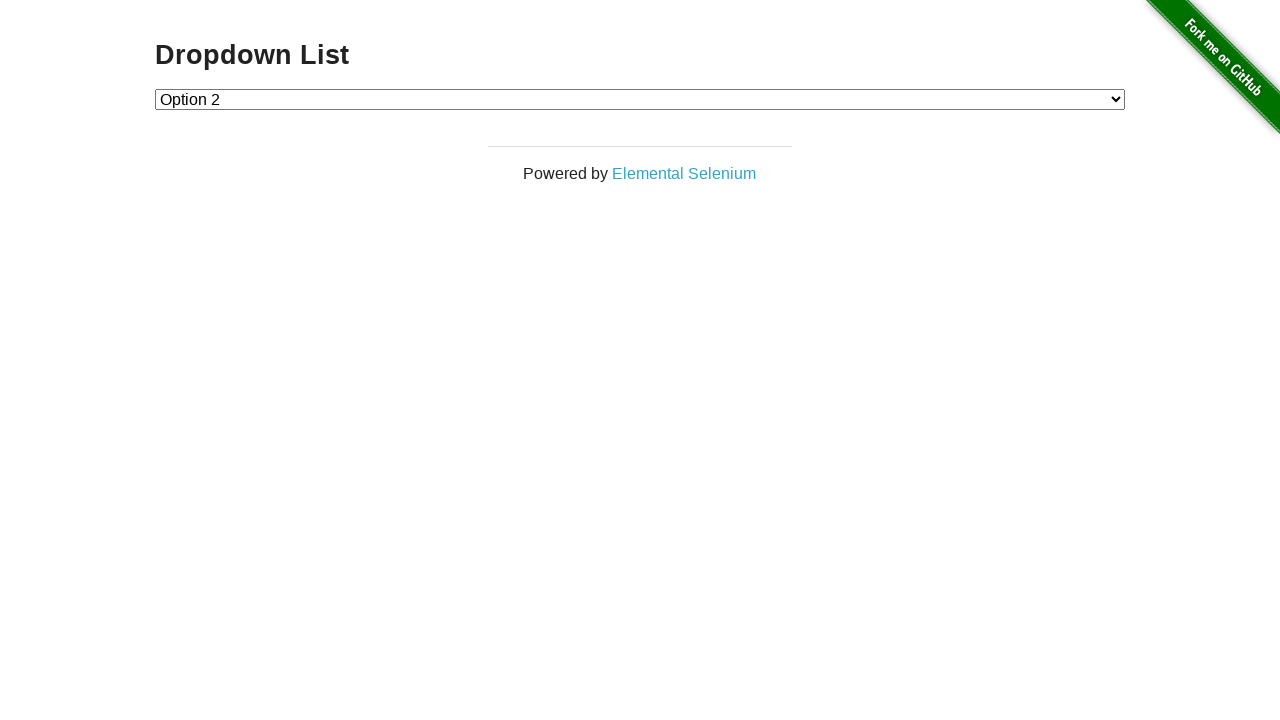

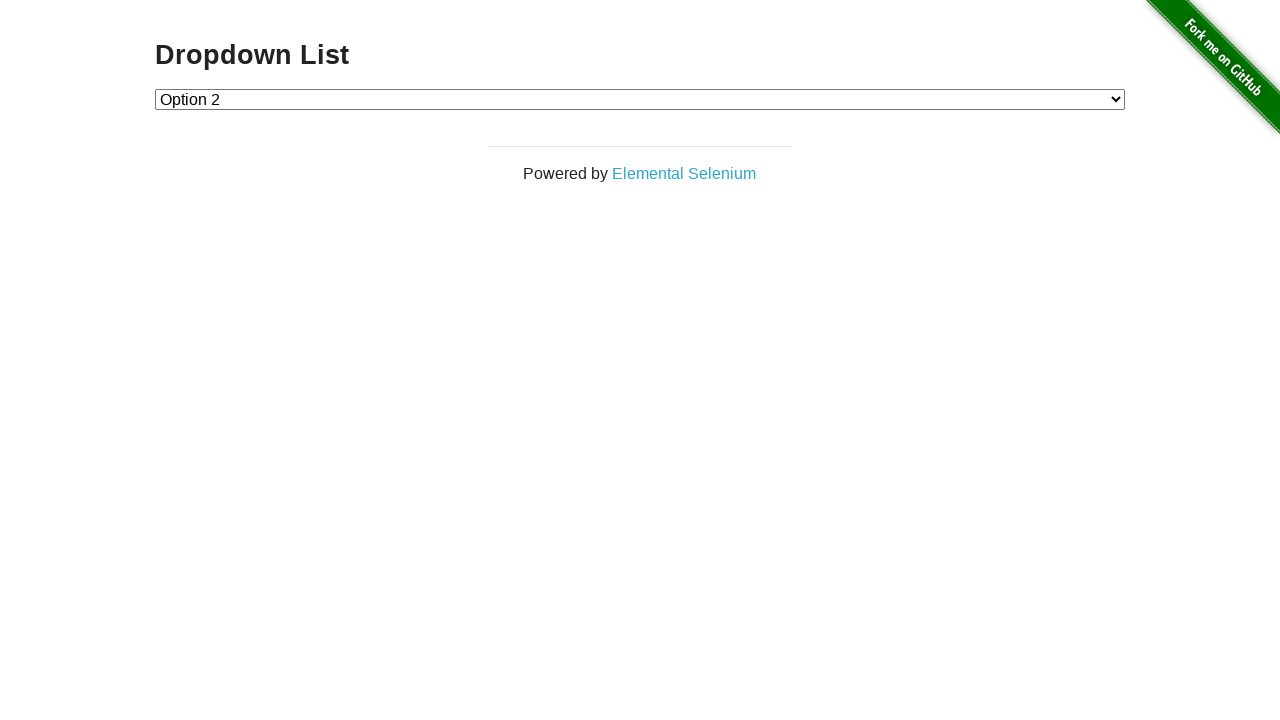